Tests branch office search functionality by clicking a button, filling in a search field with "Reforma", and selecting a result from the table

Starting URL: https://elzarape.github.io/admin/modules/branch-offices/view/branch-office.html

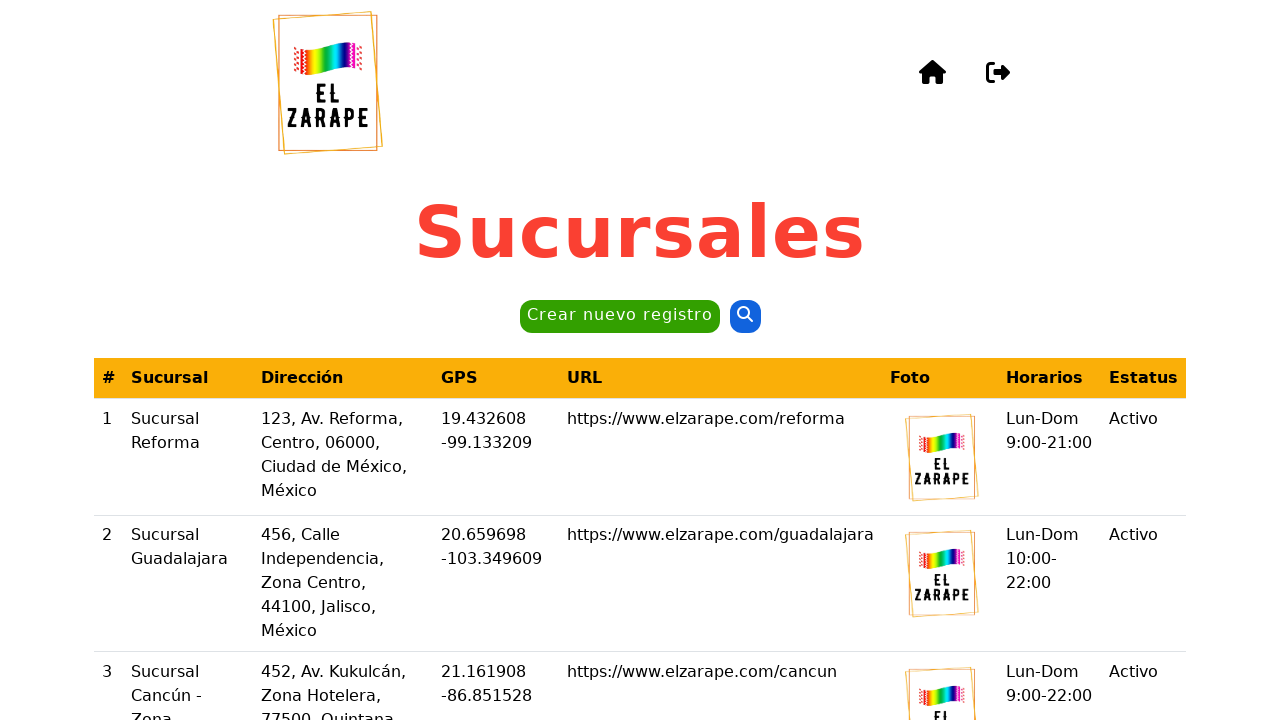

Clicked the second button to open branch office search at (745, 317) on internal:role=button >> nth=1
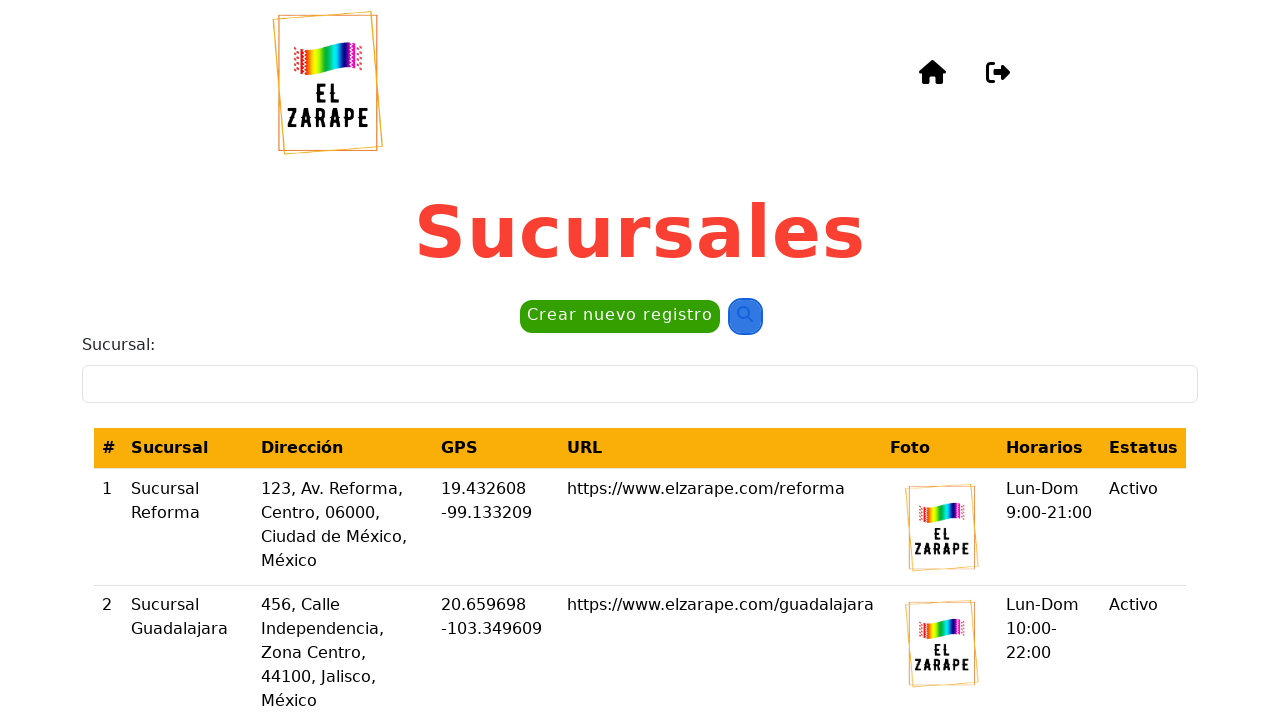

Clicked on the branch office input field at (640, 384) on internal:label="Sucursal:"i
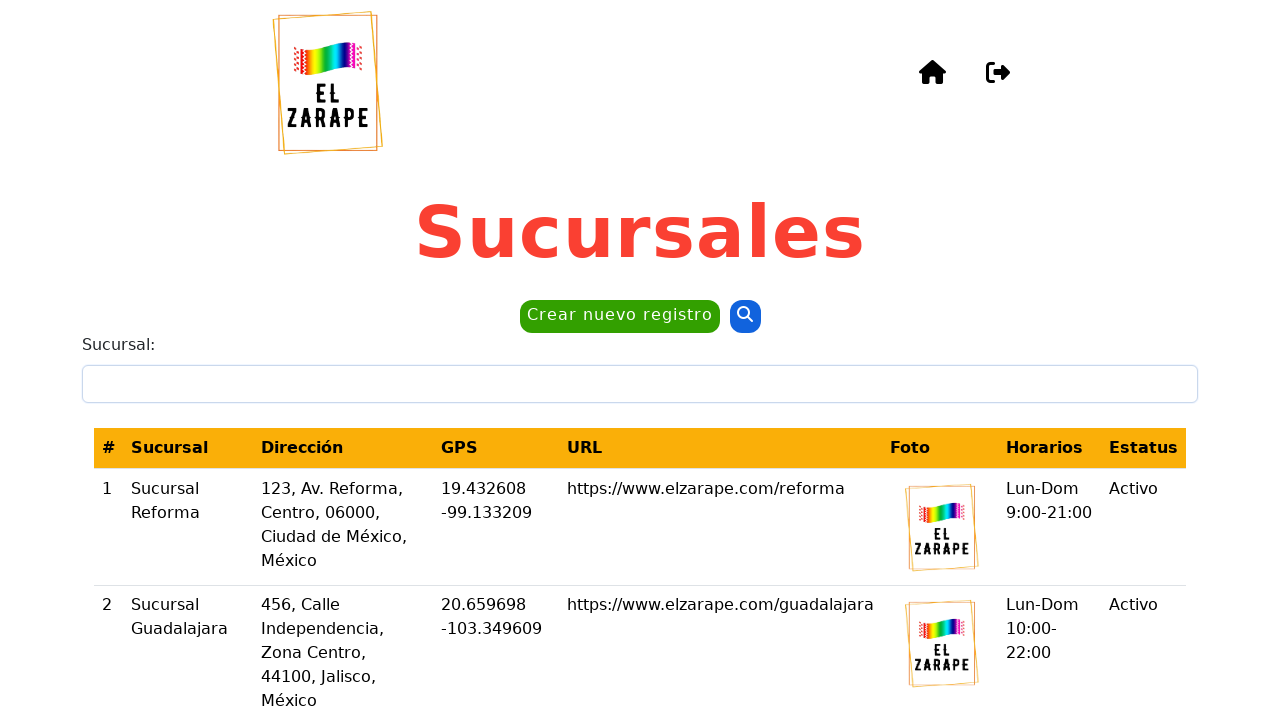

Filled search field with 'Reforma' on internal:label="Sucursal:"i
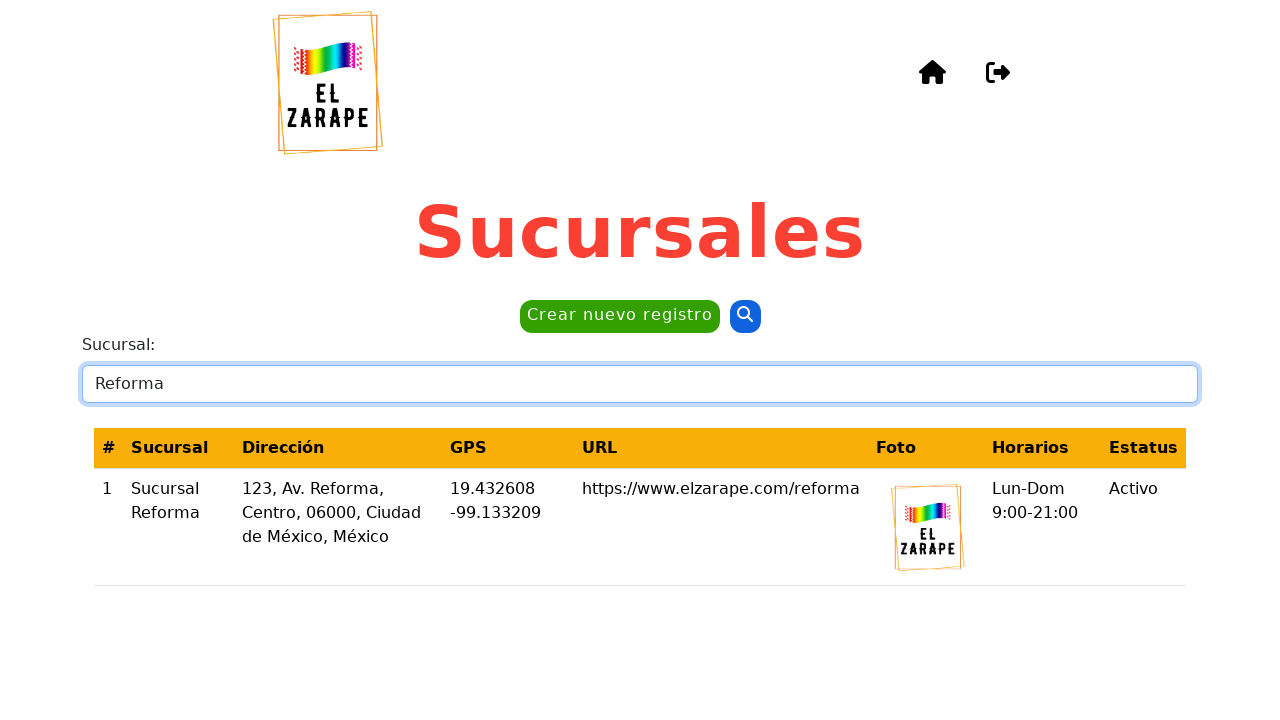

Selected 'Sucursal Reforma' from search results at (179, 527) on internal:role=cell[name="Sucursal Reforma"i]
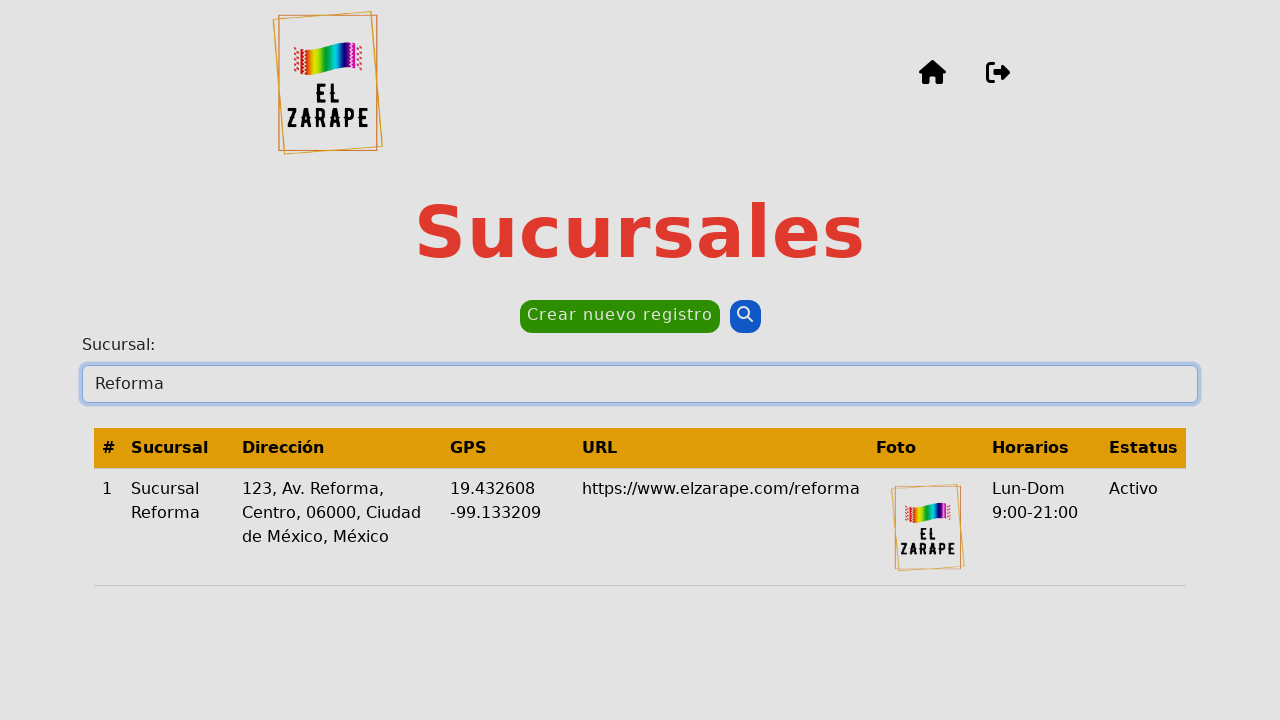

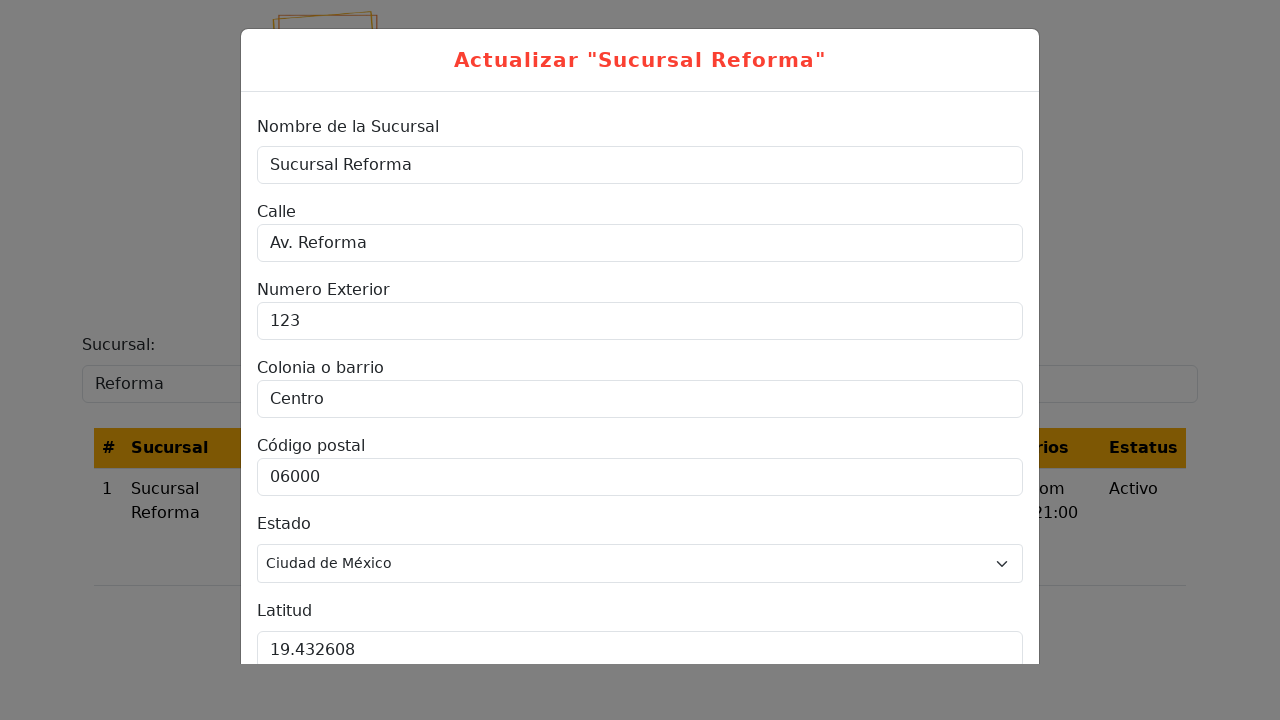